Tests displaying jQuery Growl notifications on a page by injecting jQuery, jQuery Growl library, and its styles, then triggering notification messages.

Starting URL: http://the-internet.herokuapp.com

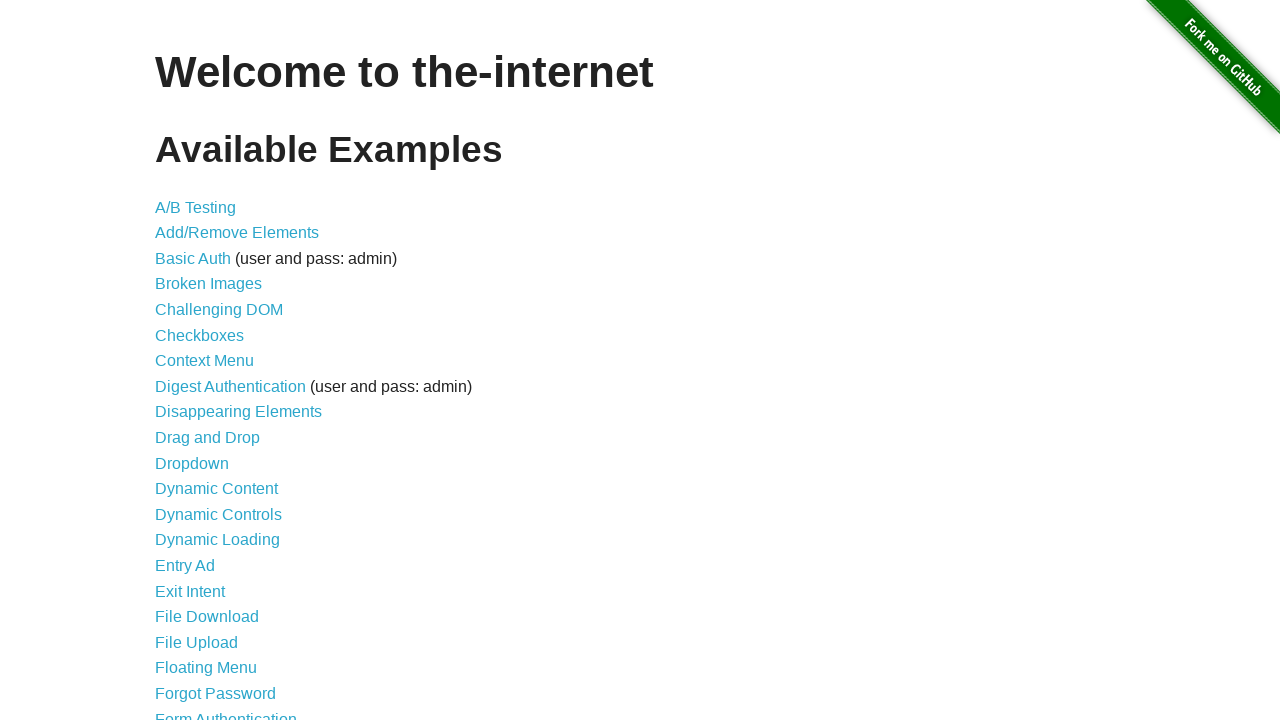

Injected jQuery library into page if not already present
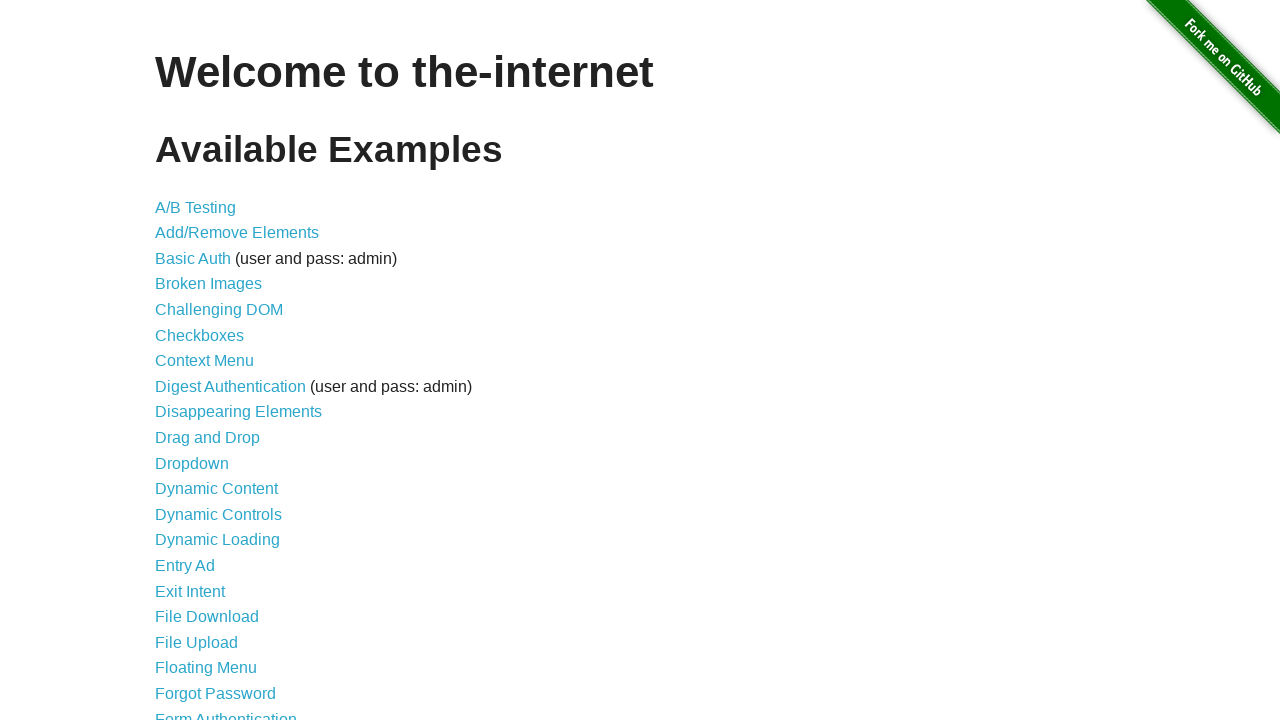

jQuery library loaded and ready
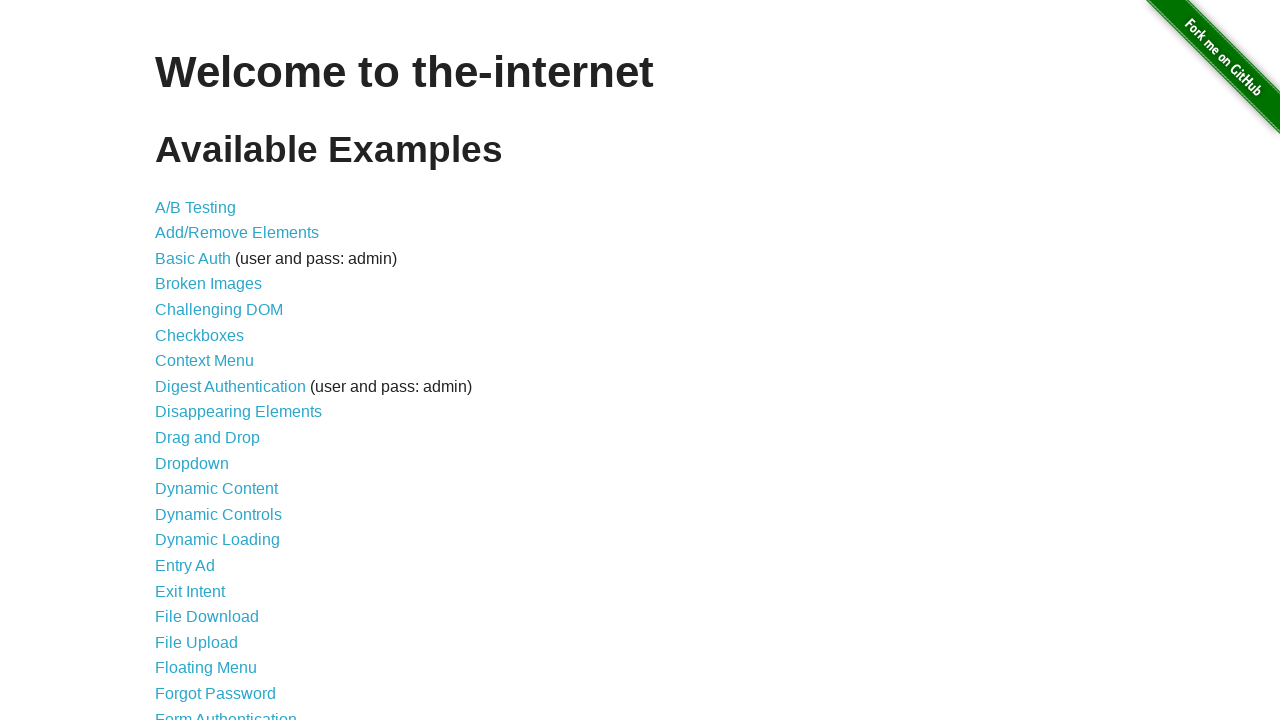

Injected jQuery Growl library script
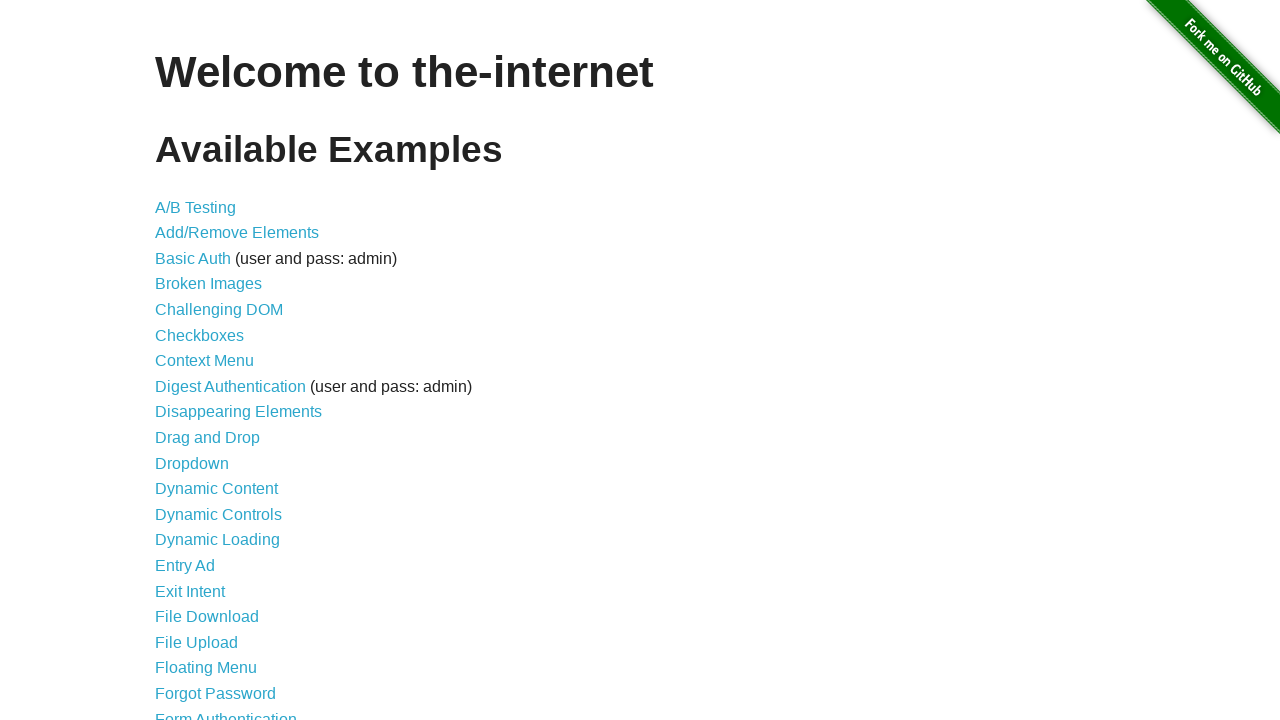

Injected jQuery Growl CSS stylesheet
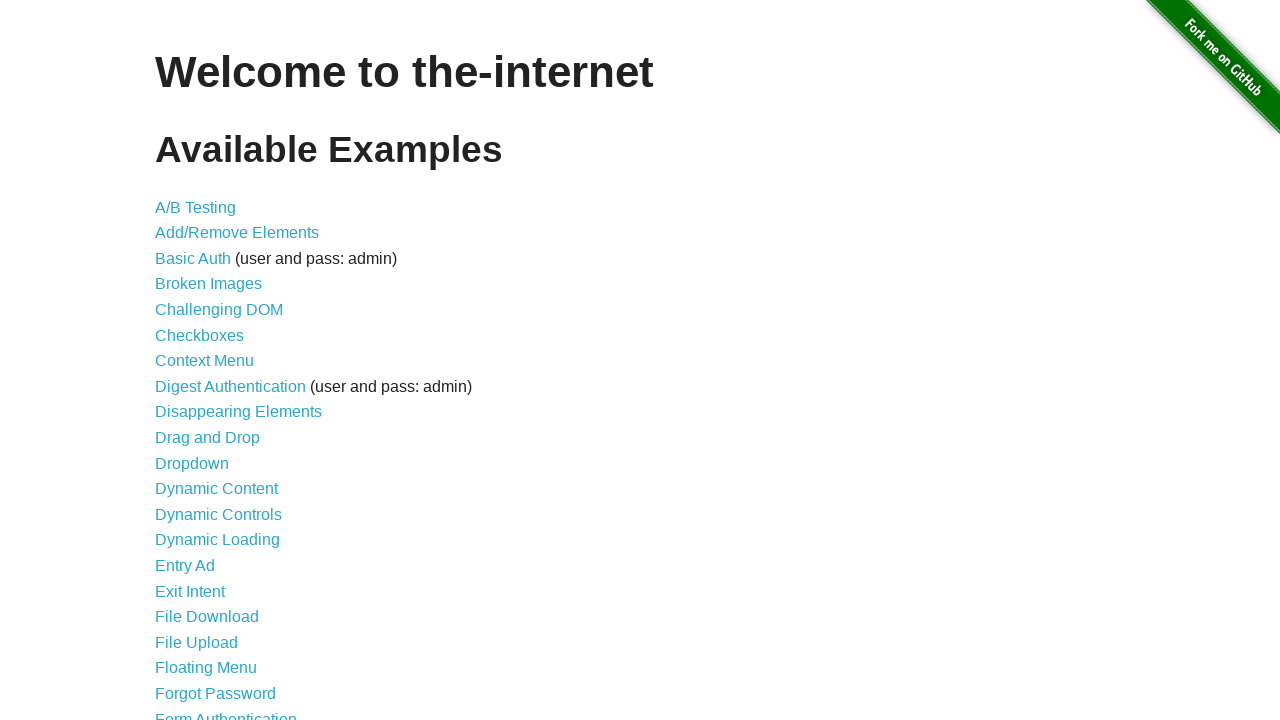

jQuery Growl library loaded and ready
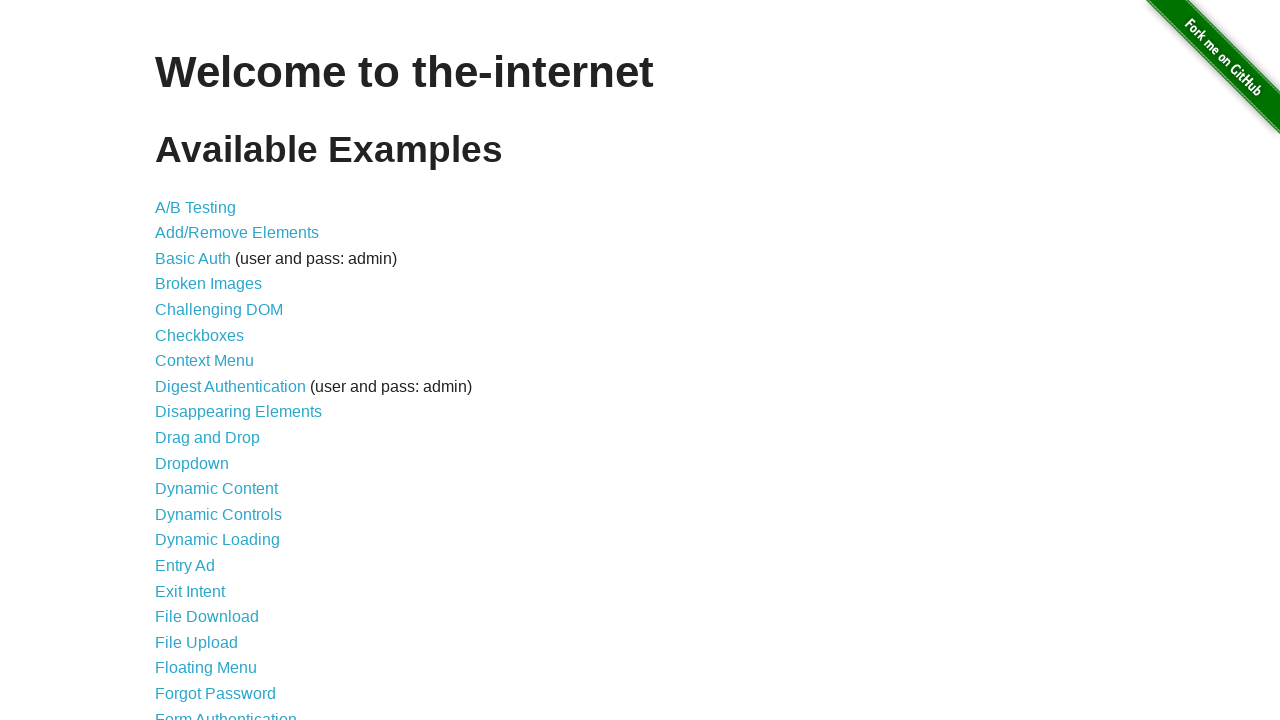

Displayed default Growl notification with title 'GET' and message '/'
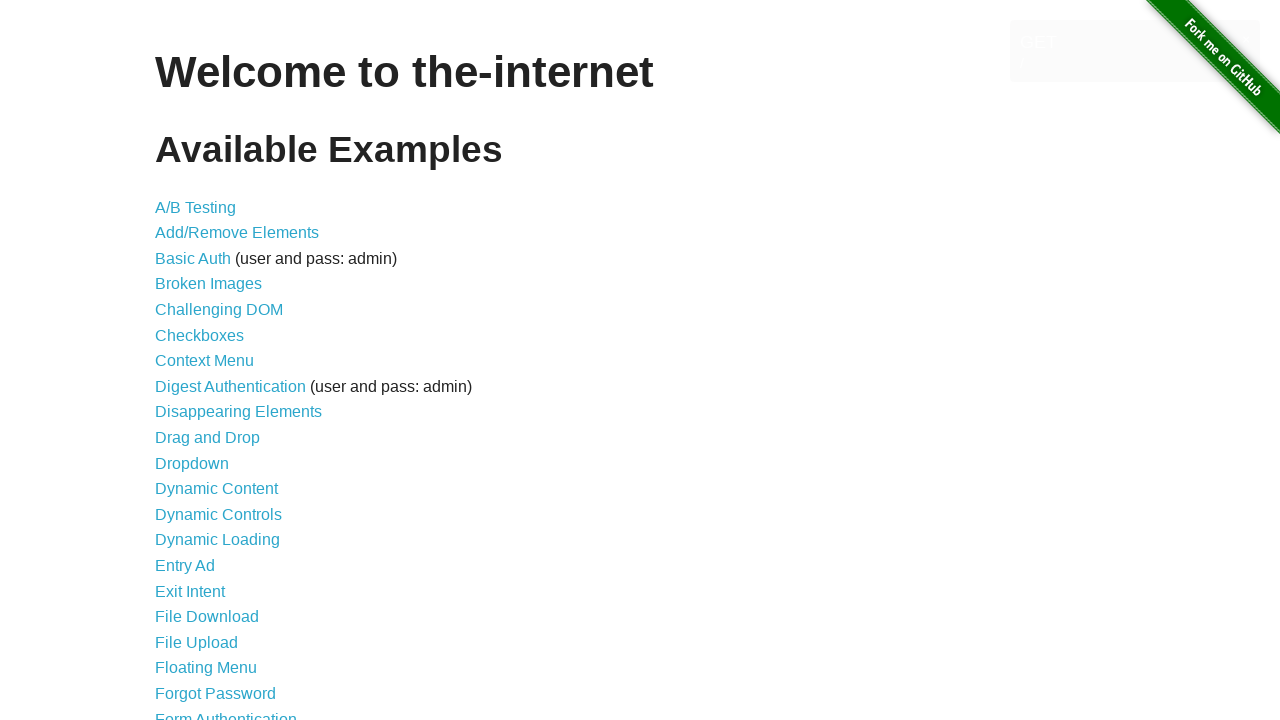

Displayed error Growl notification
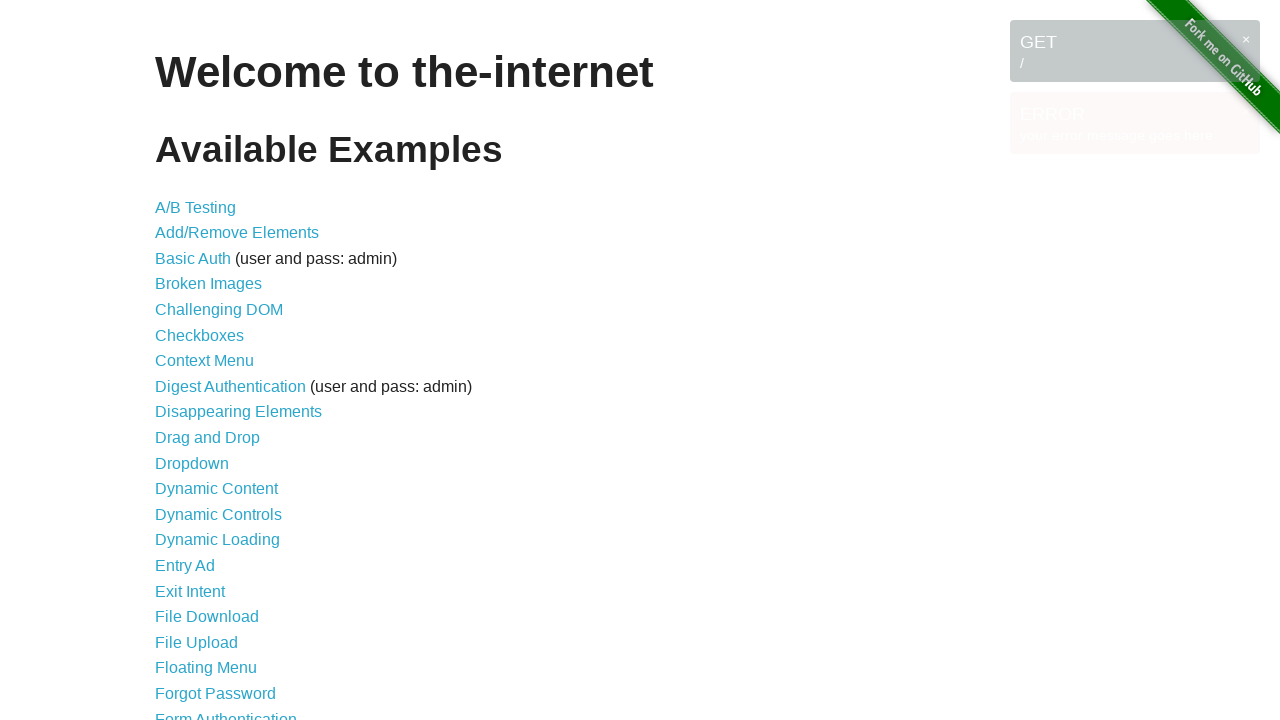

Displayed notice Growl notification
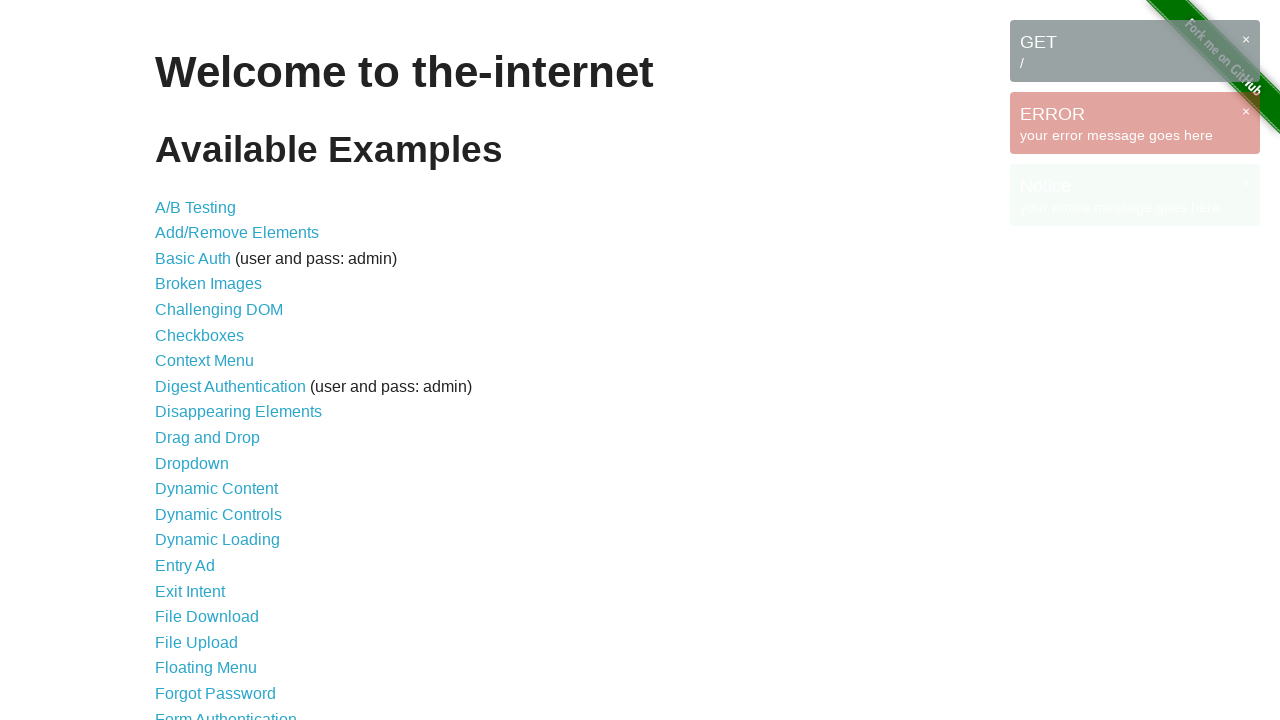

Displayed warning Growl notification
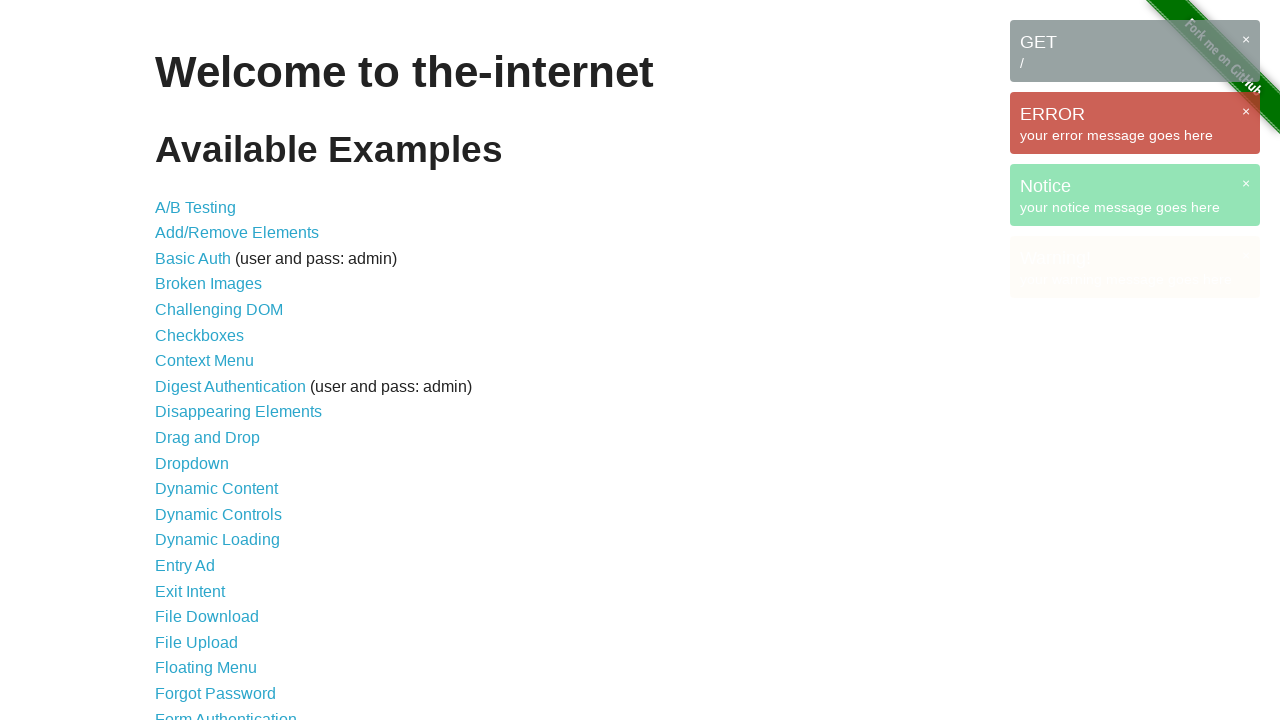

Waited 2 seconds for notifications to be visible
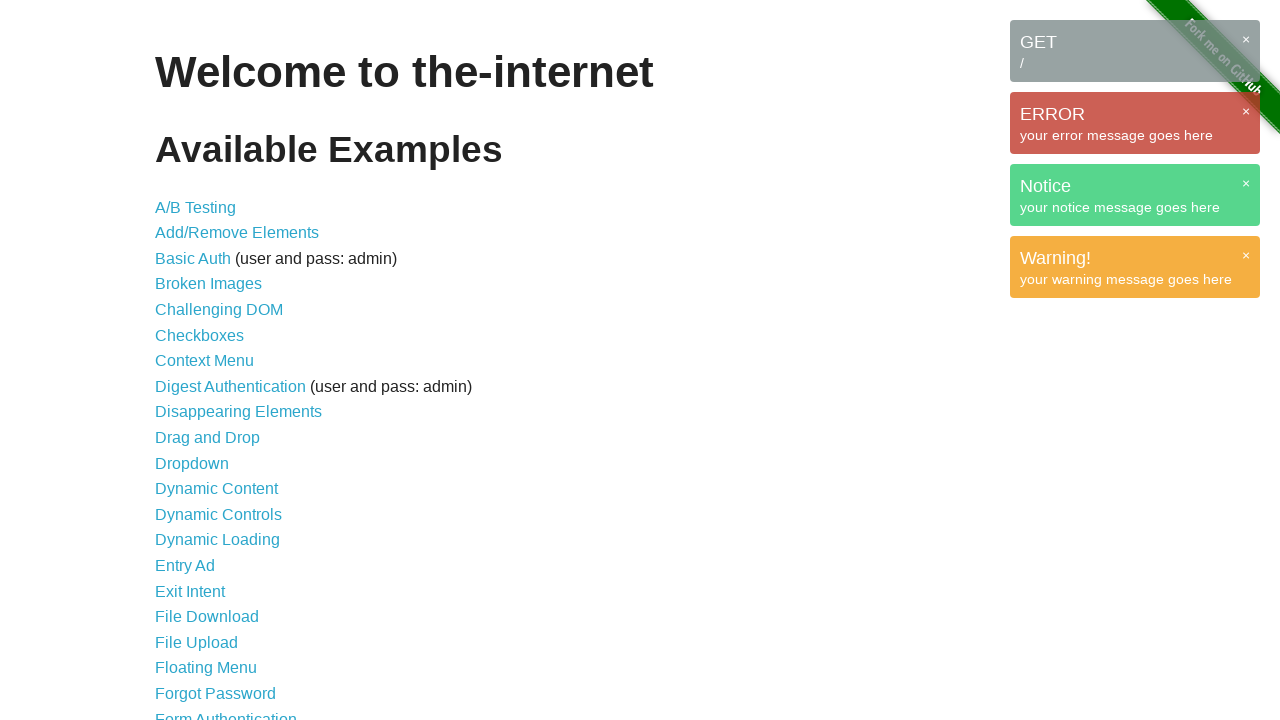

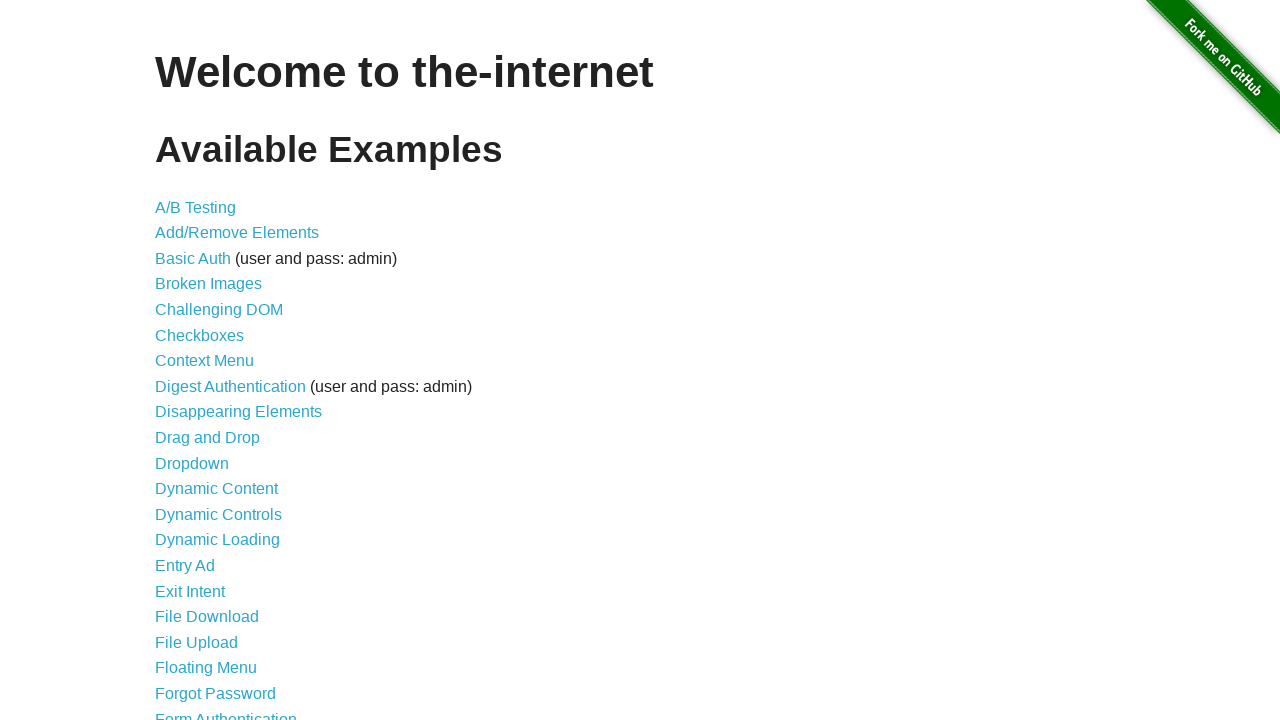